Tests registration form functionality on QSpiders demo site by filling username, email, and password fields then clicking the Register button.

Starting URL: https://demoapps.qspiders.com/ui

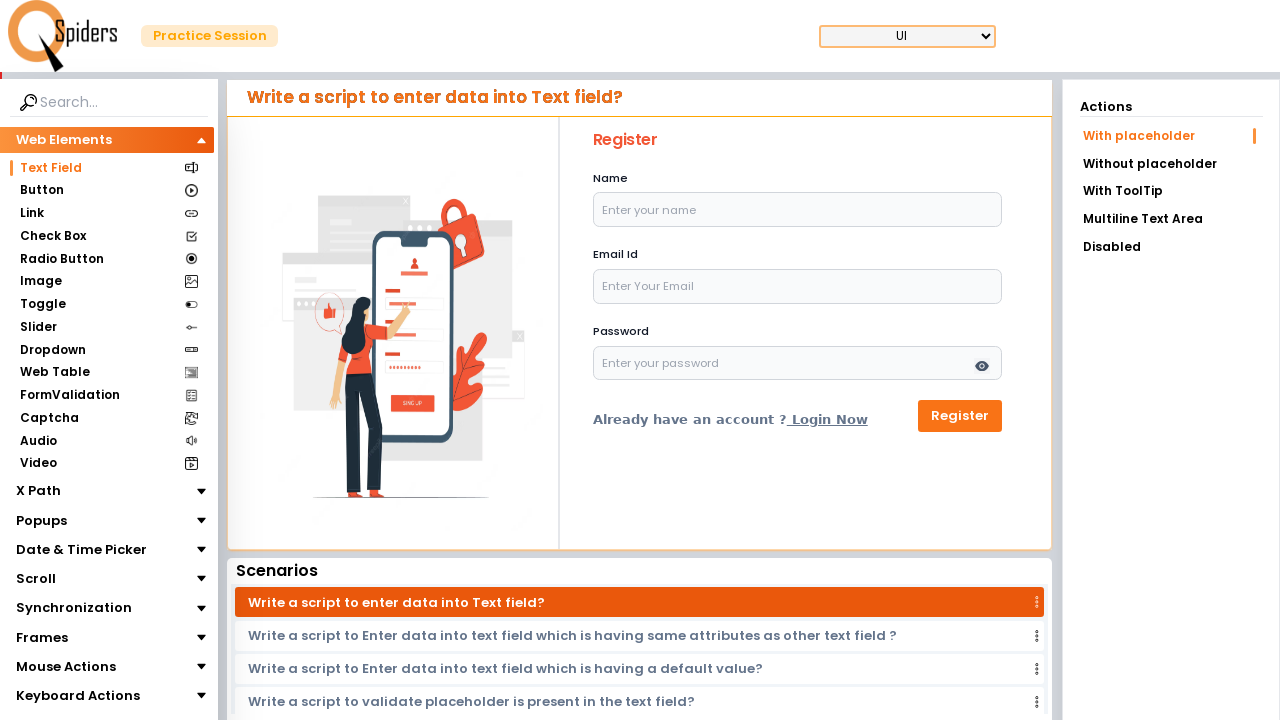

Filled username field with 'Admin' on input[name="name"]
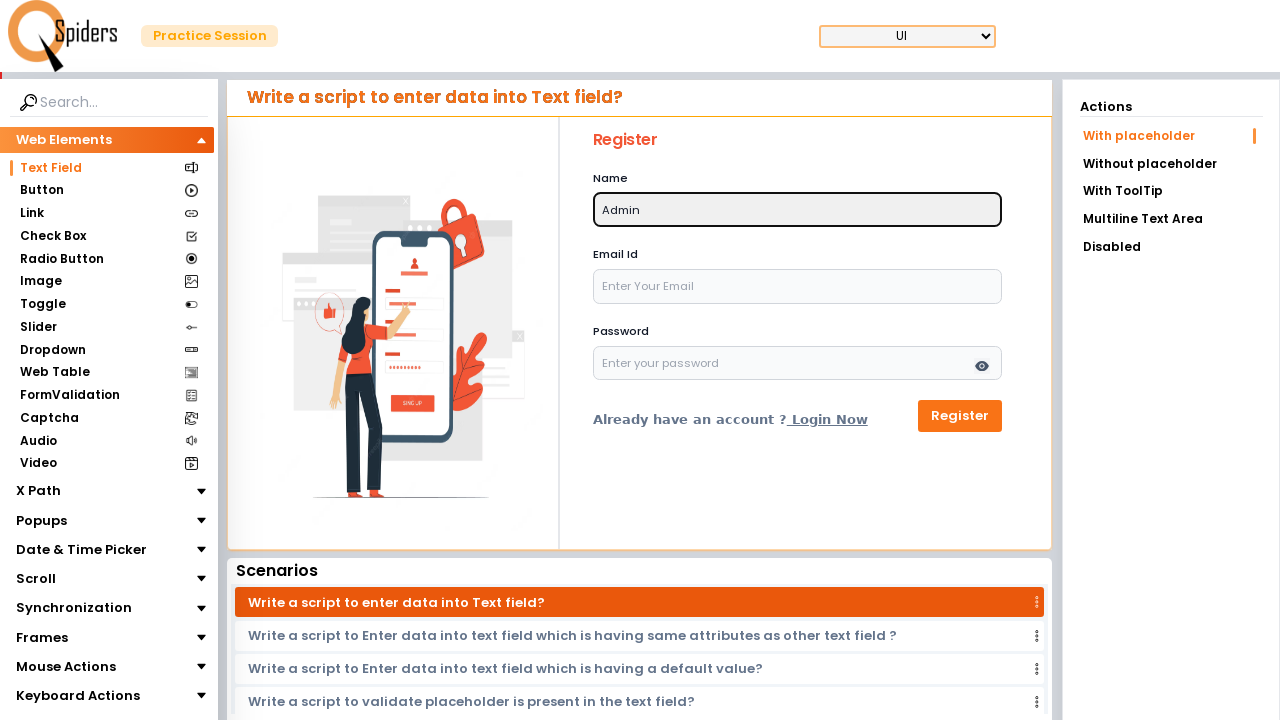

Filled email field with 'a@gmail.com' on input[name="email"]
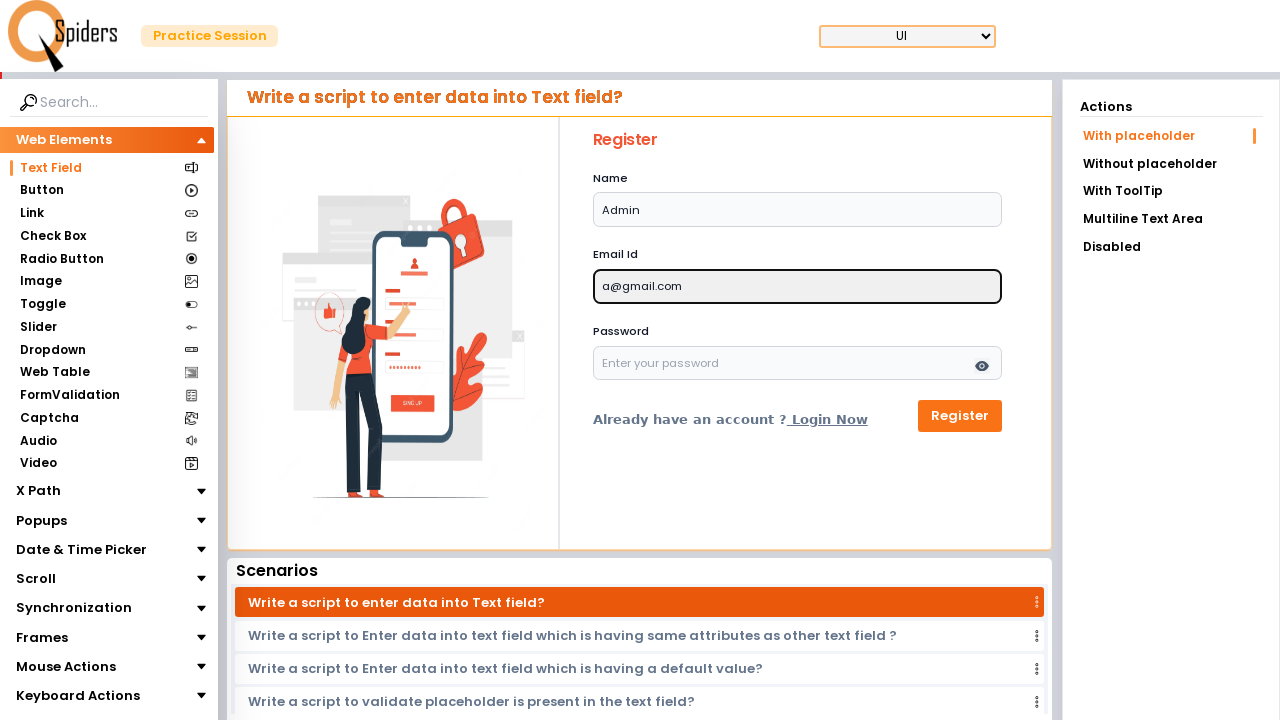

Filled password field with 'password' on input[name="password"]
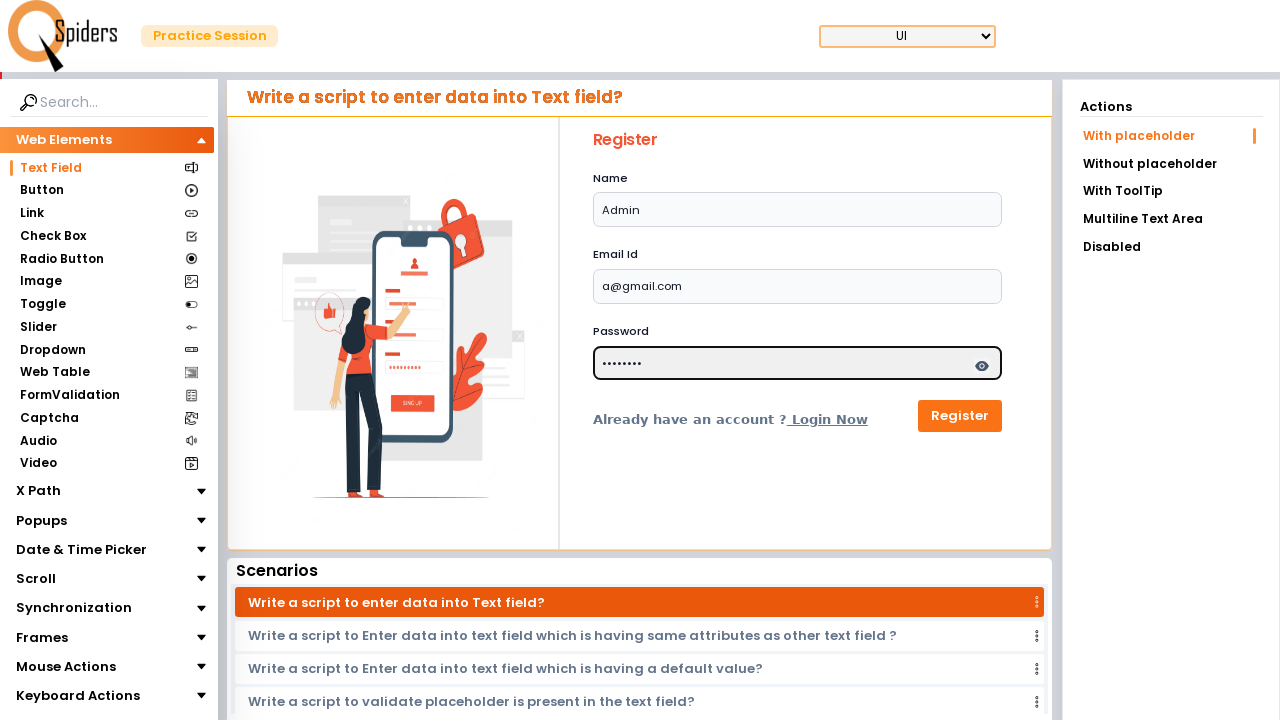

Clicked Register button to submit registration form at (960, 416) on button >> internal:text="Register"s
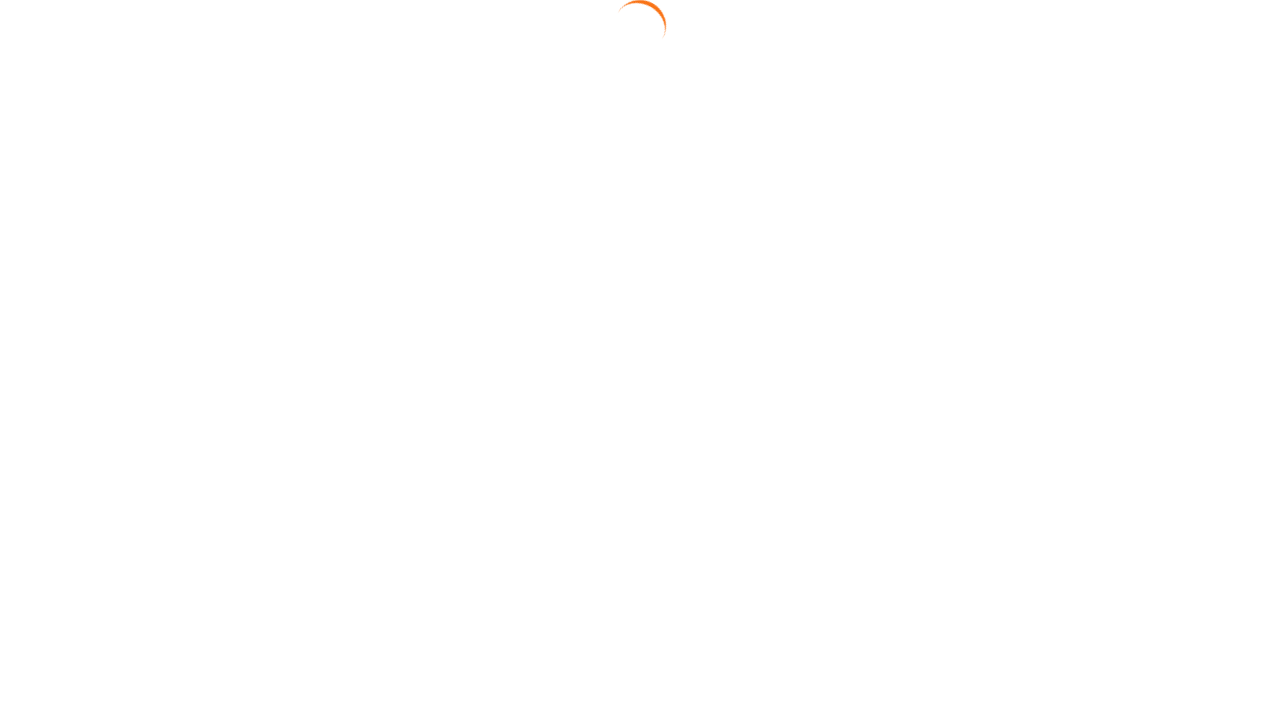

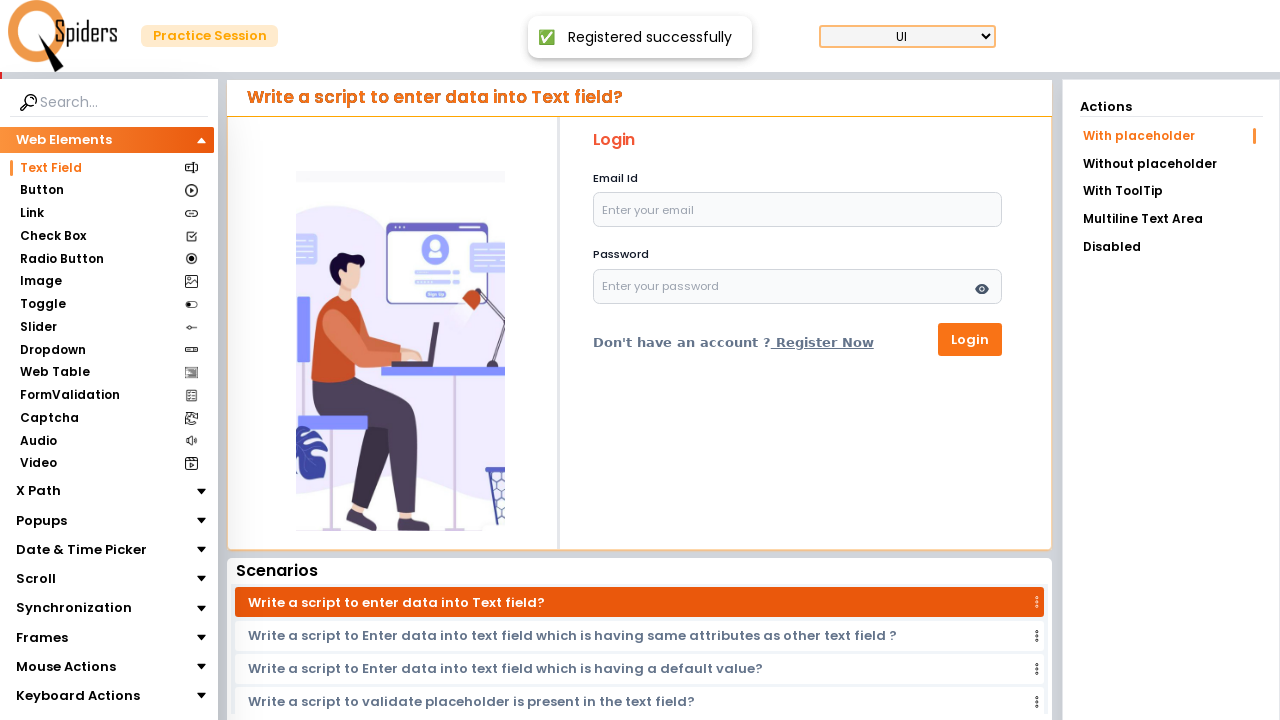